Tests double-click functionality by double-clicking a button and verifying the confirmation message appears

Starting URL: https://demoqa.com/buttons

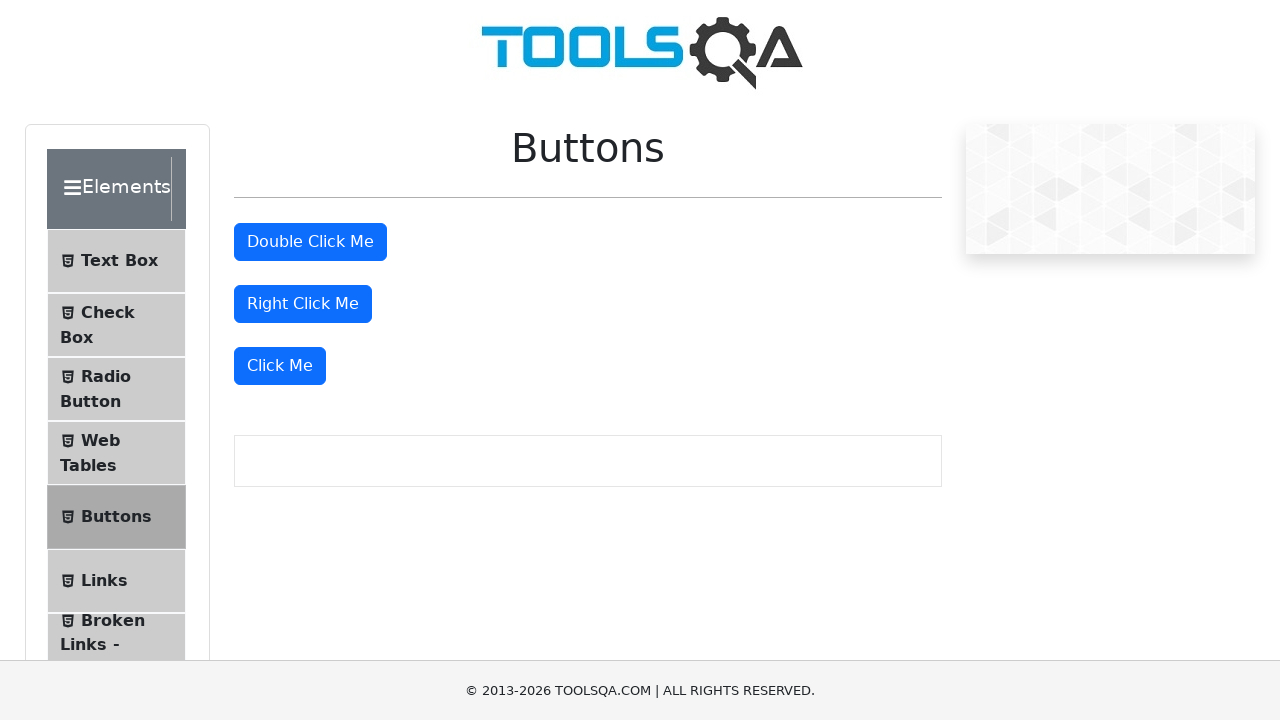

Double-clicked the button element at (310, 242) on #doubleClickBtn
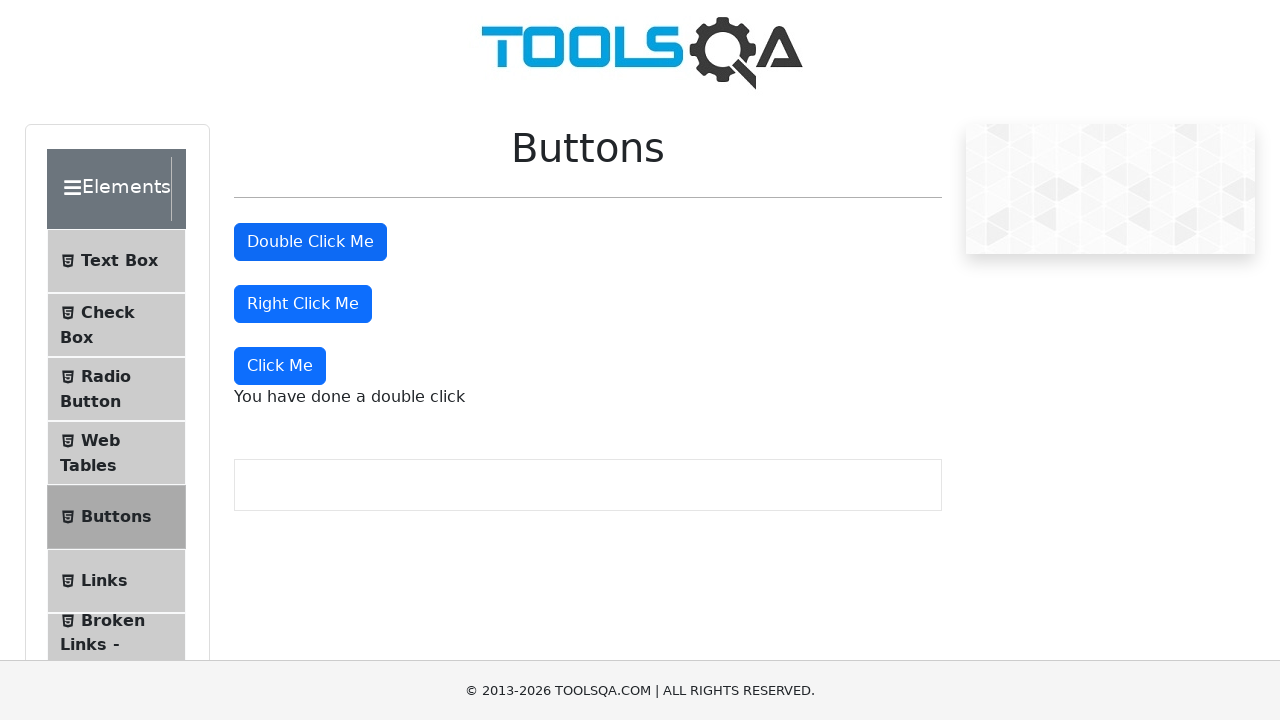

Waited for double-click confirmation message to appear
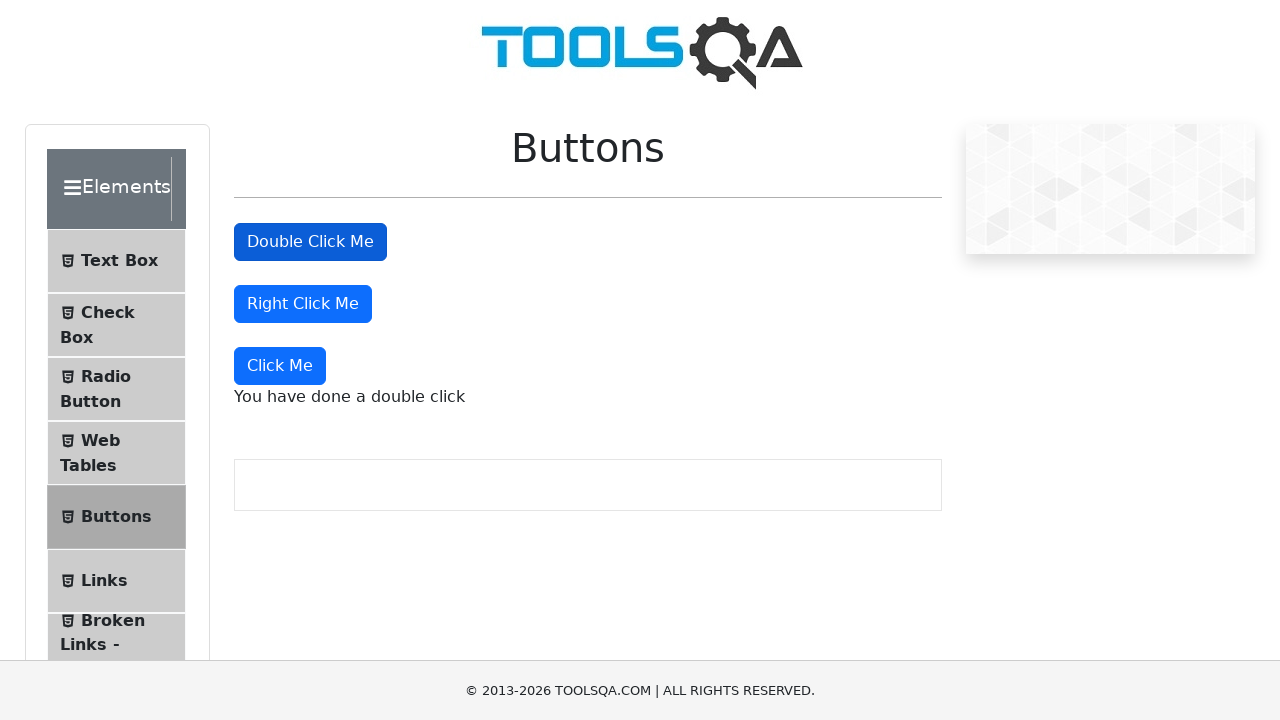

Located the double-click confirmation message element
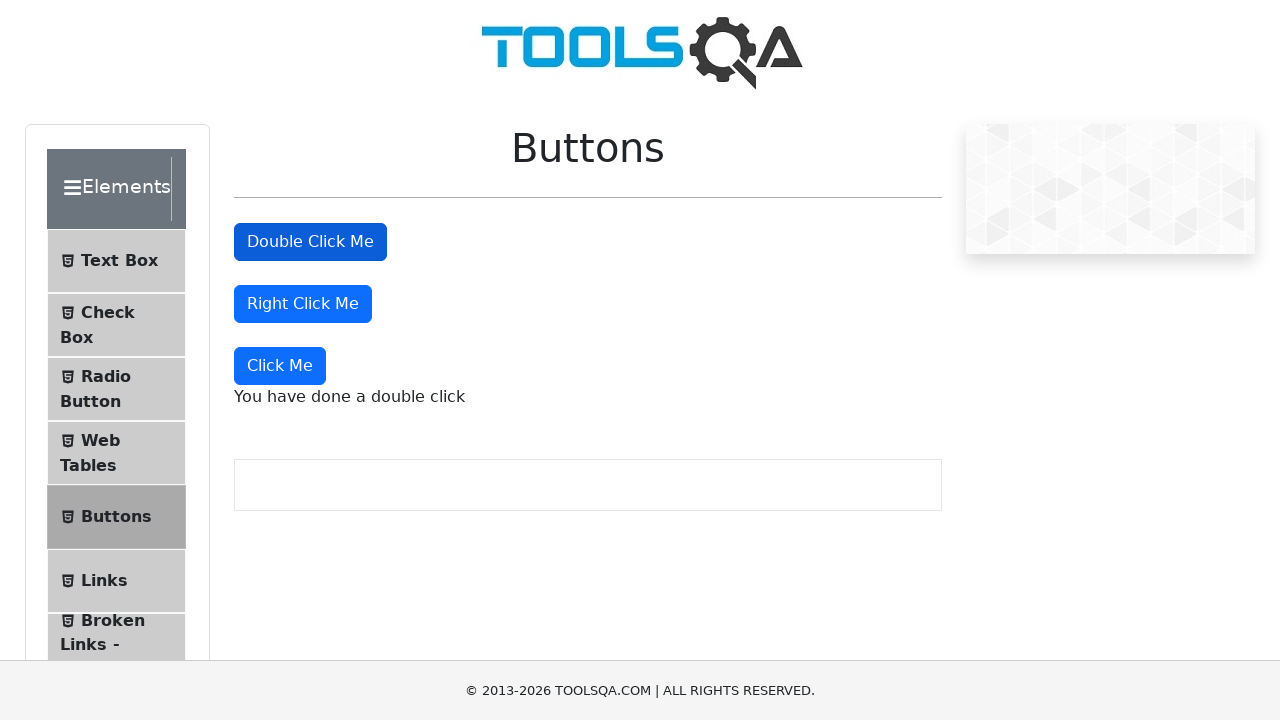

Verified confirmation message contains 'You have done a double click'
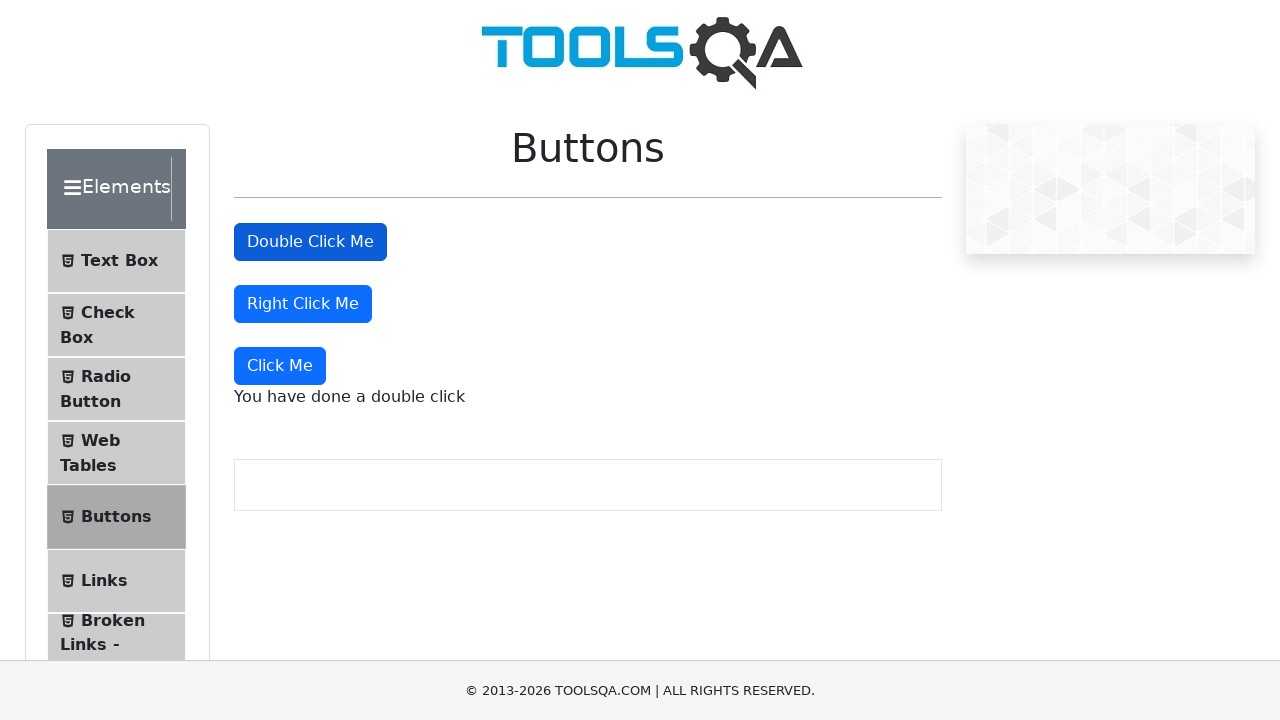

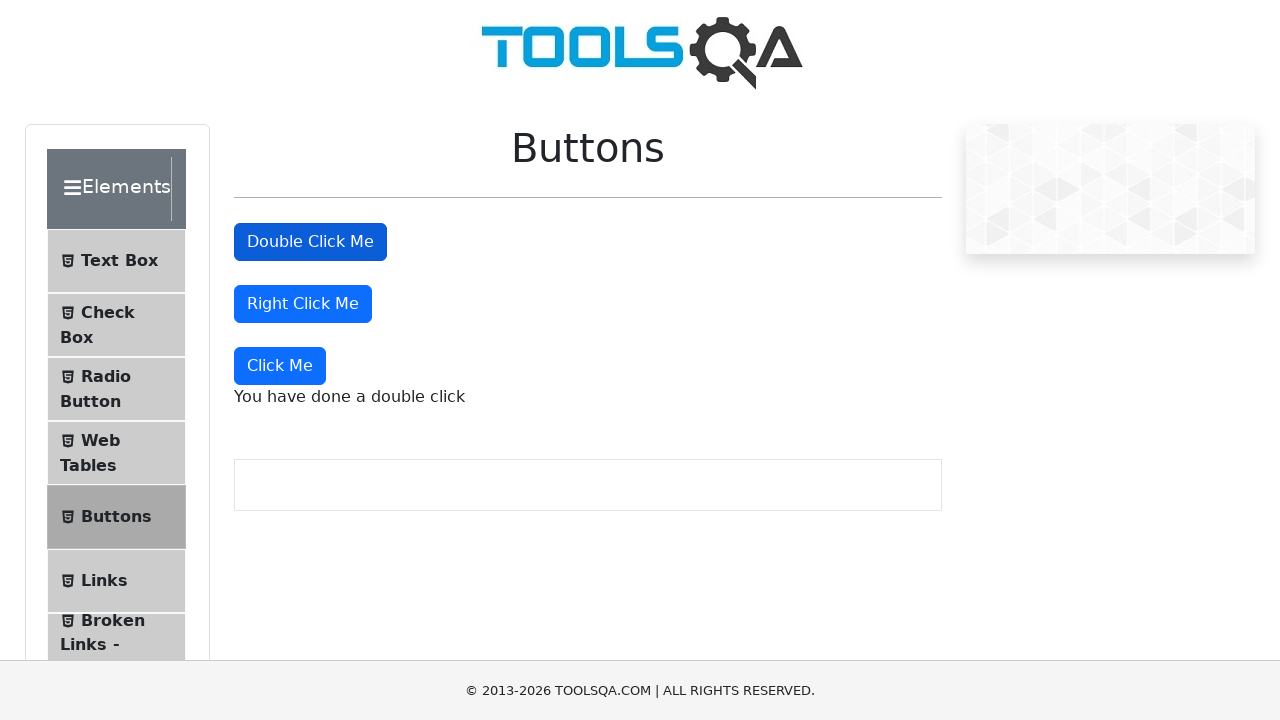